Tests that clicking the Rapise link in the footer opens the Rapise product page

Starting URL: http://uitestingplayground.com/progressbar

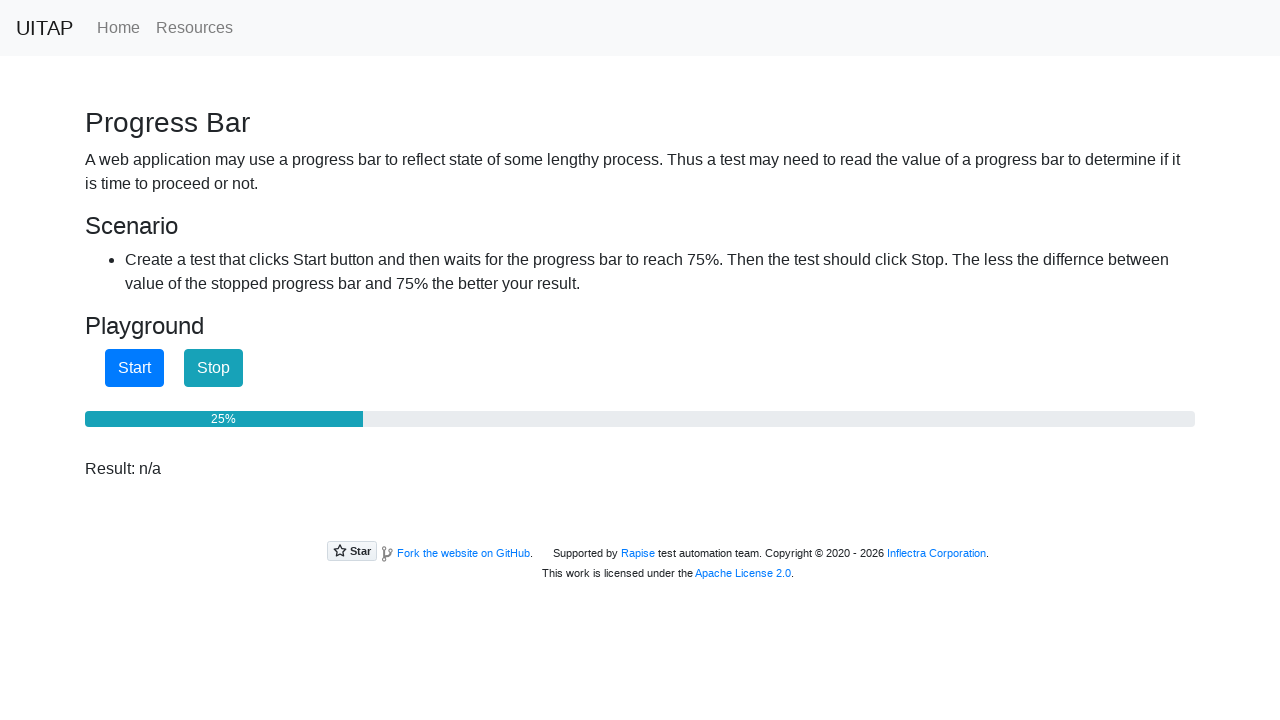

Clicked Rapise link in footer at (638, 553) on a[href='https://www.inflectra.com/Rapise/']
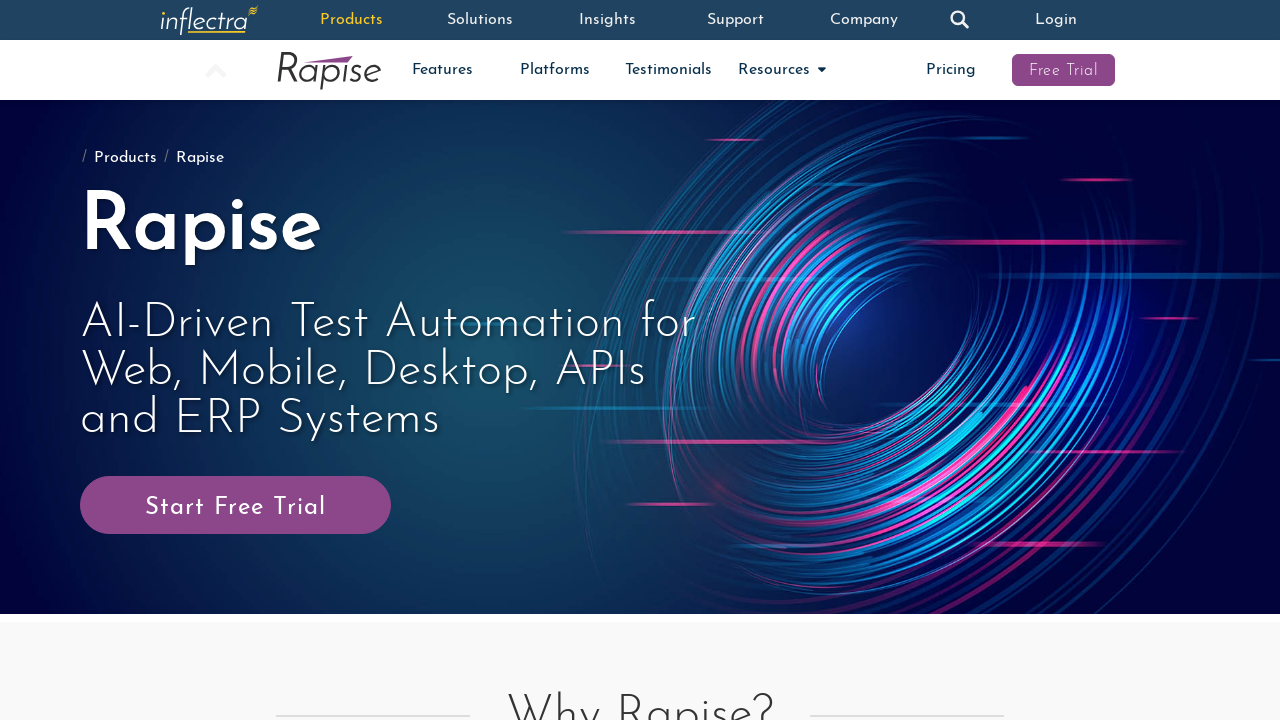

Rapise product page loaded and title verified
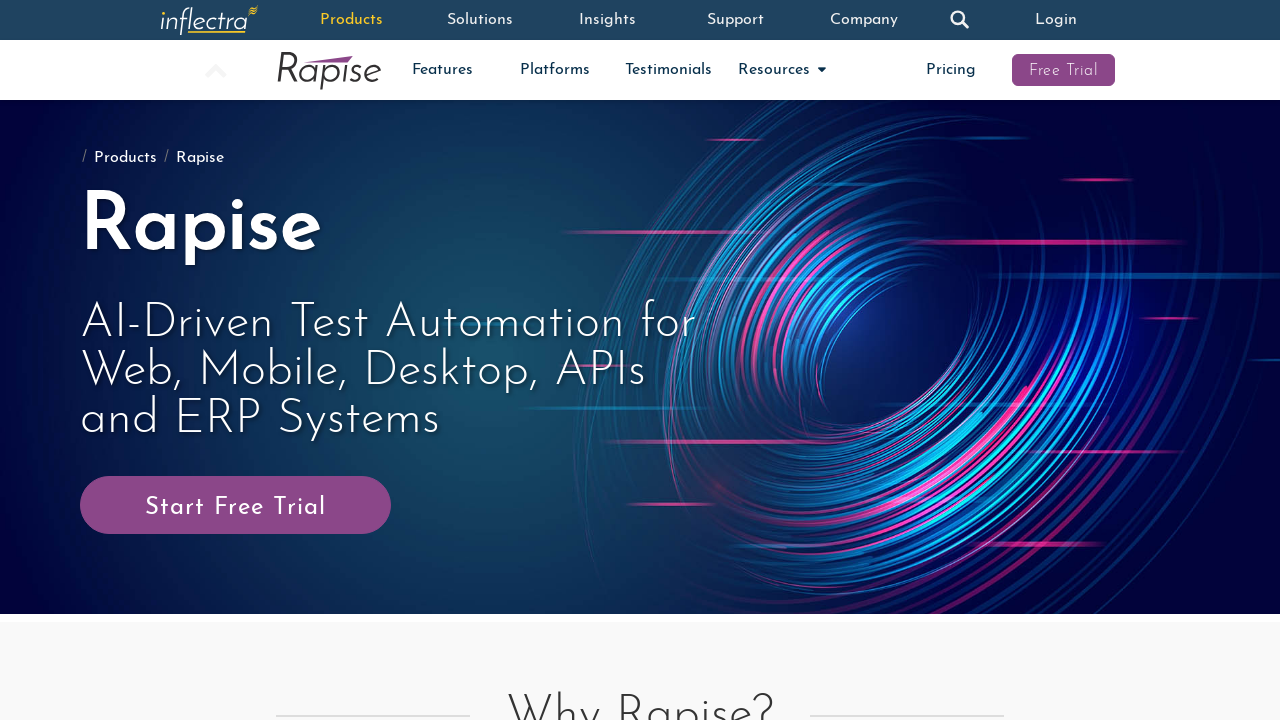

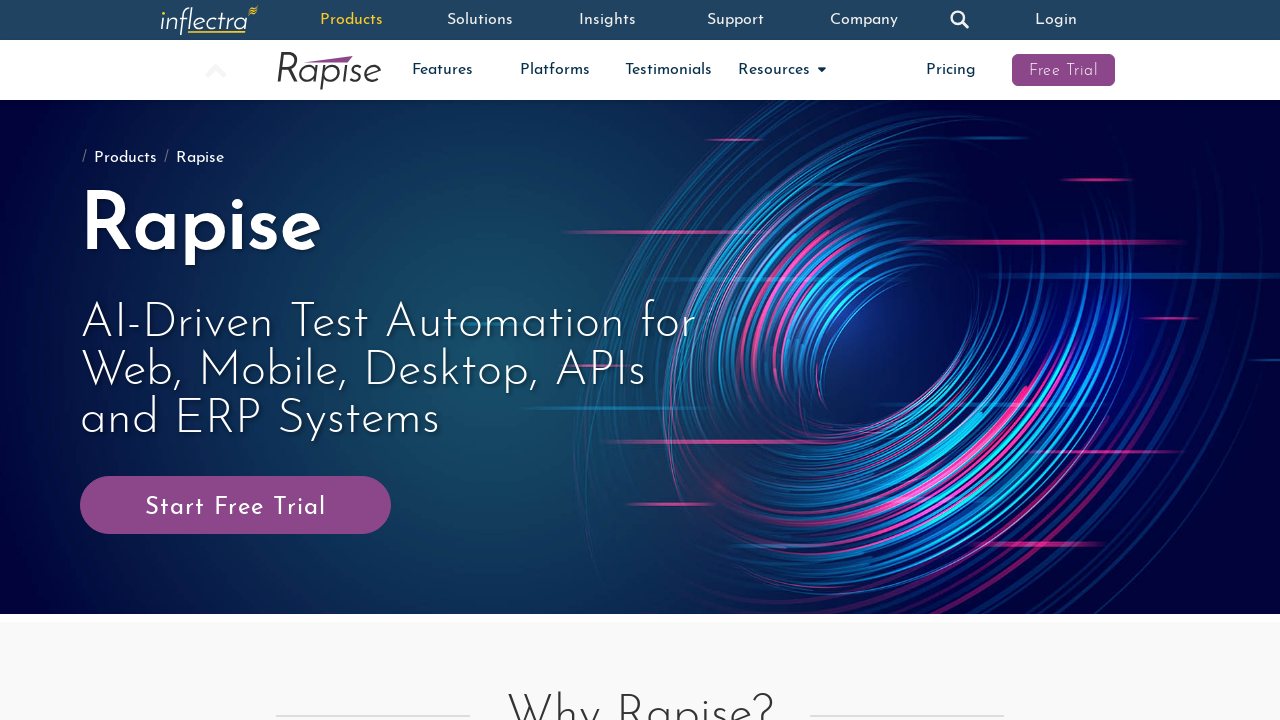